Tests page scrolling functionality by scrolling to the bottom of the page and capturing a screenshot

Starting URL: https://rahulshettyacademy.com/AutomationPractice/

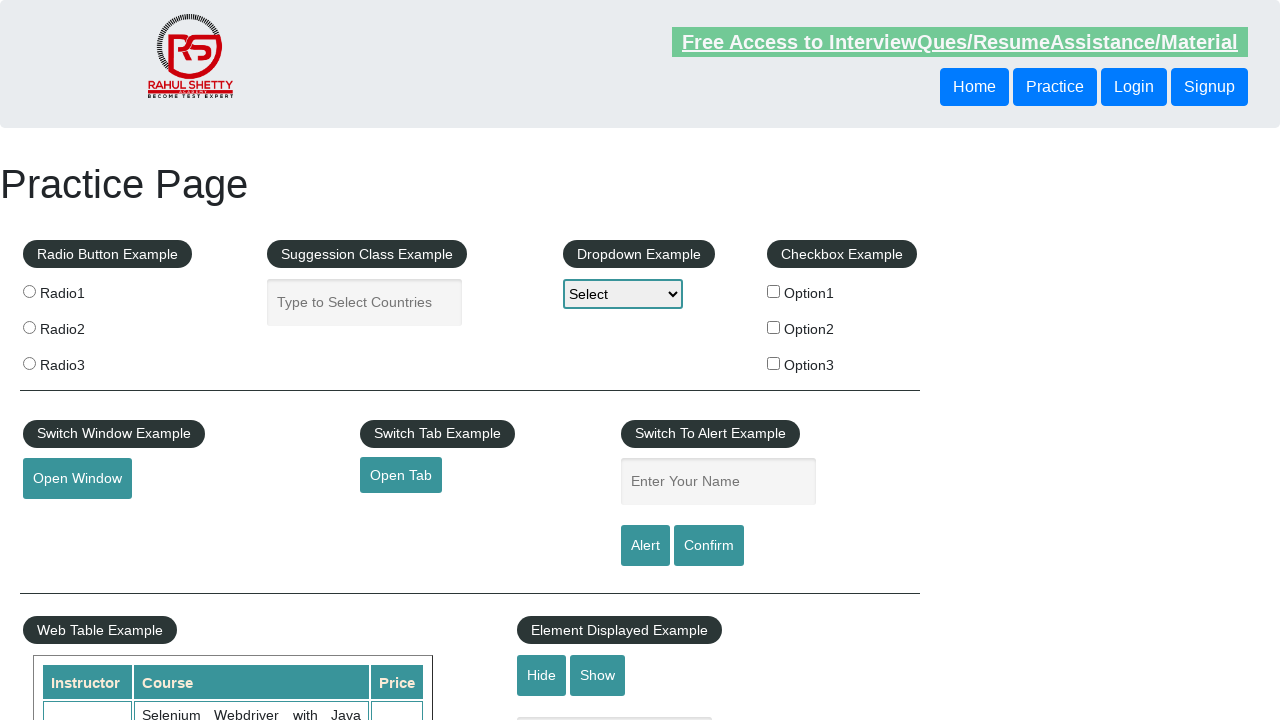

Scrolled to the bottom of the page
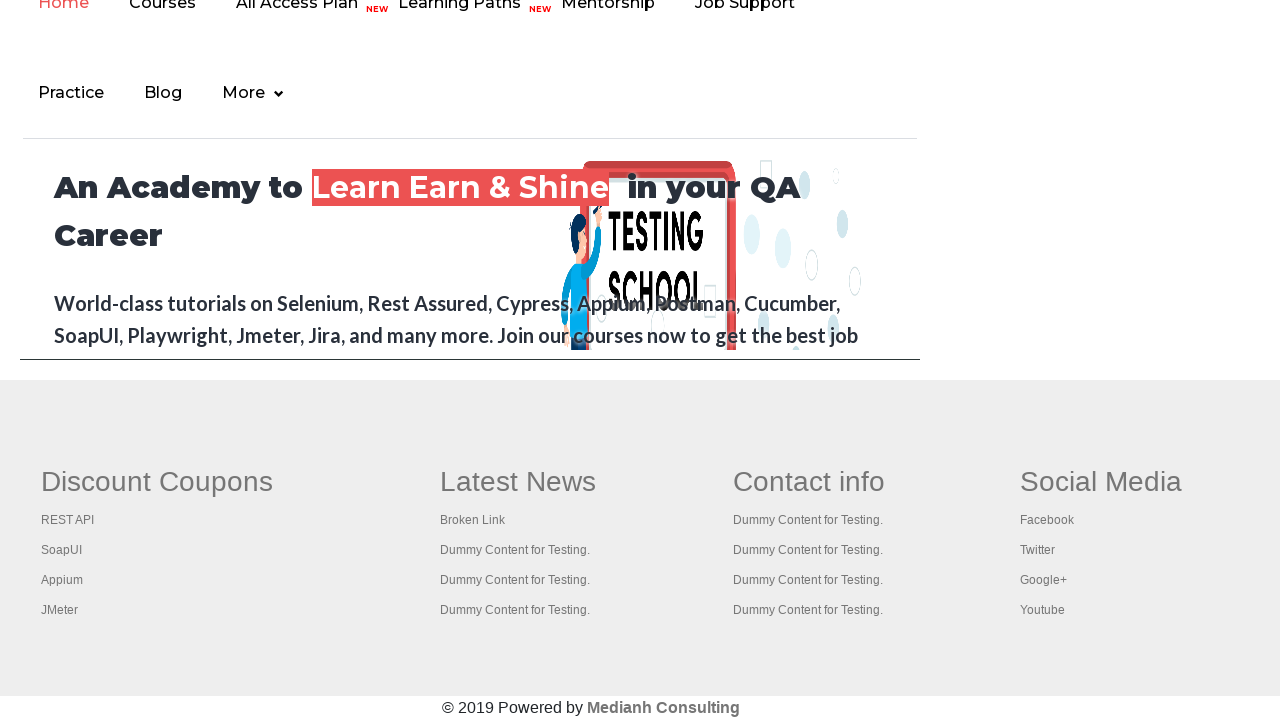

Captured screenshot of page at bottom
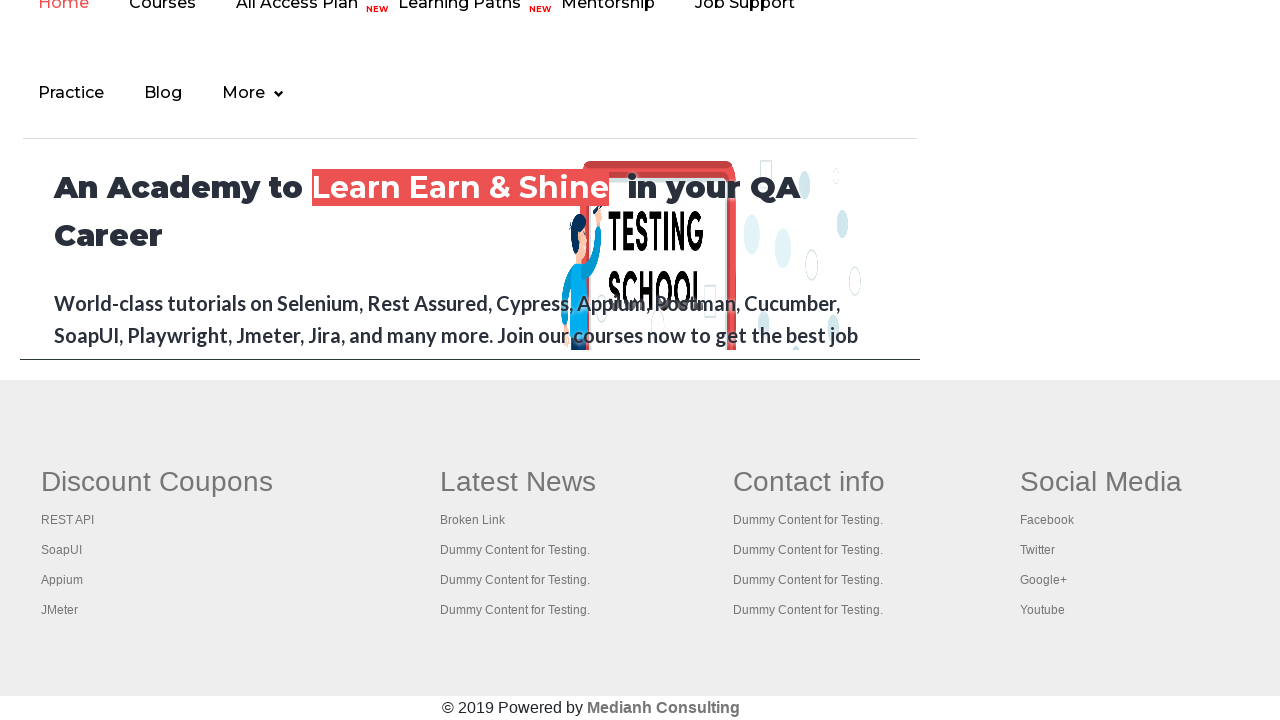

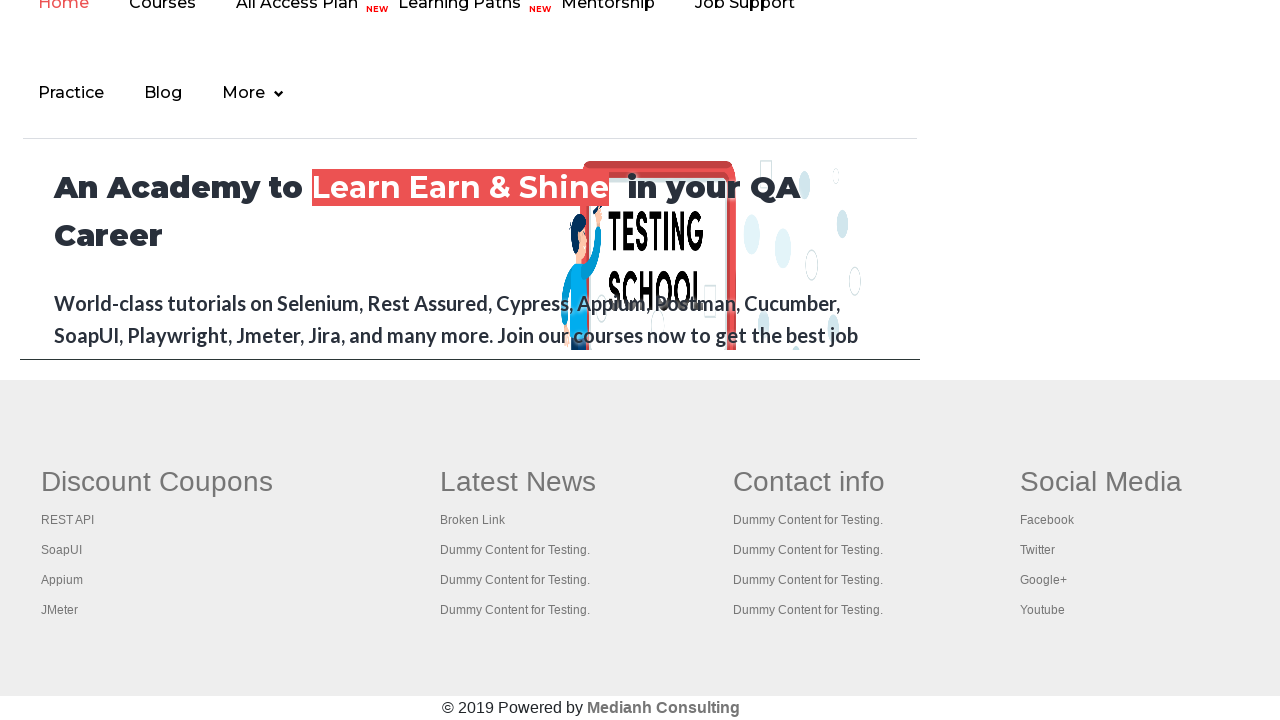